Tests radio button functionality by selecting the female gender option

Starting URL: https://testautomationpractice.blogspot.com/

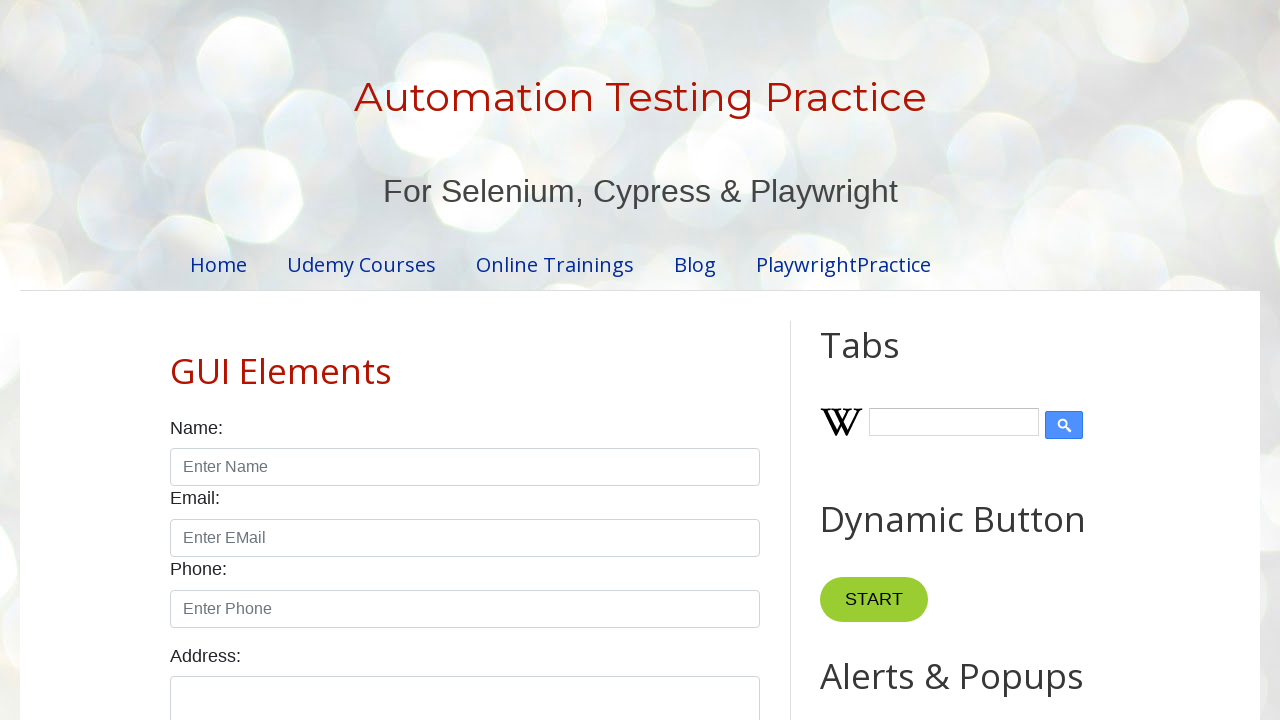

Navigated to test automation practice website
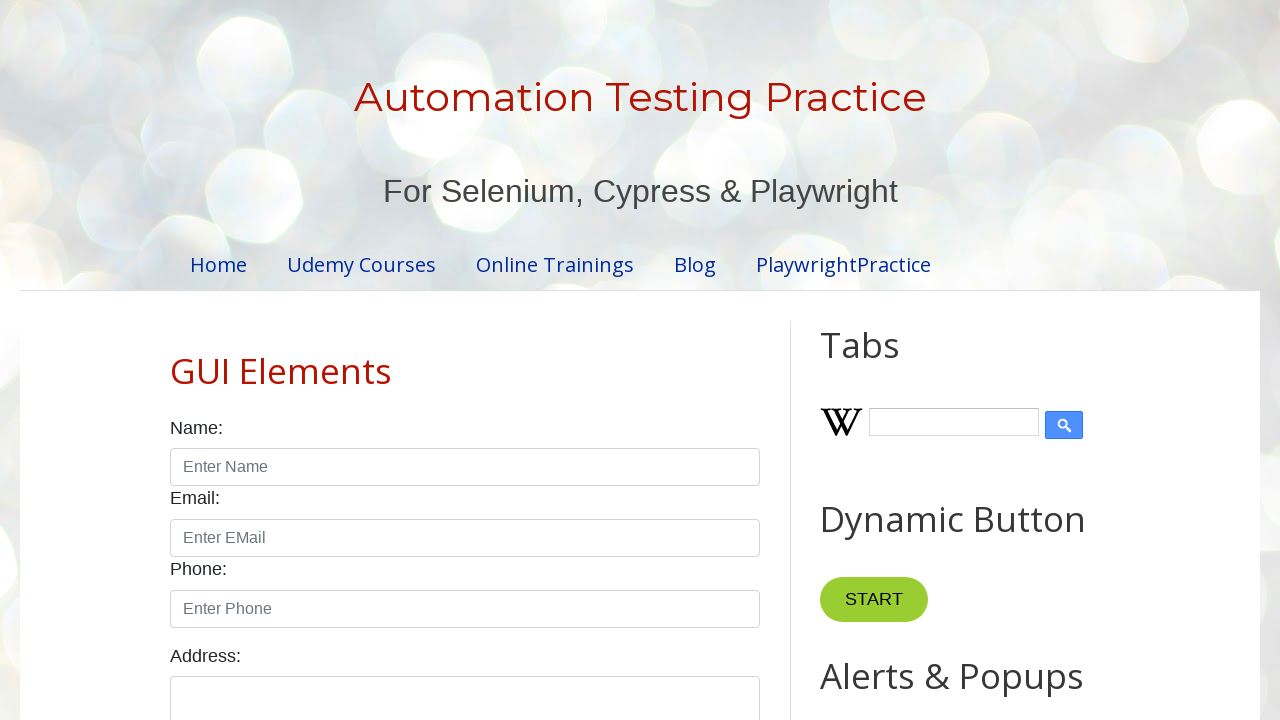

Selected female gender option by clicking radio button at (250, 360) on #female
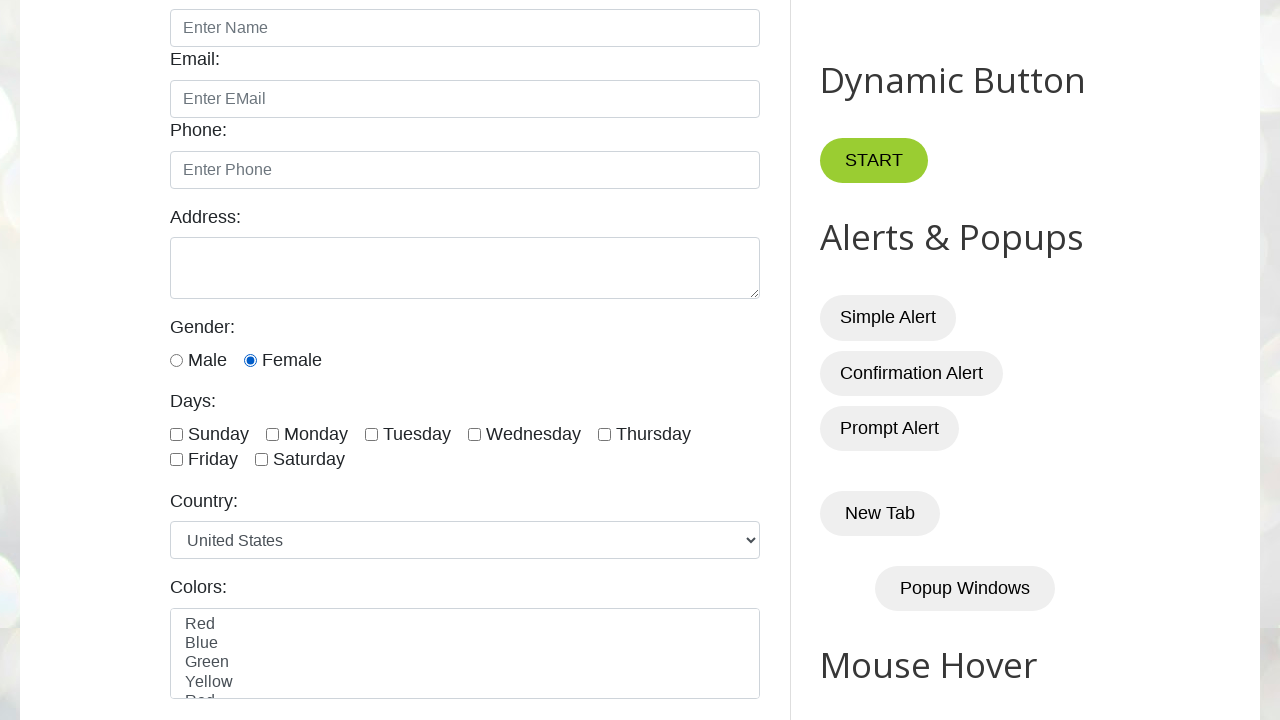

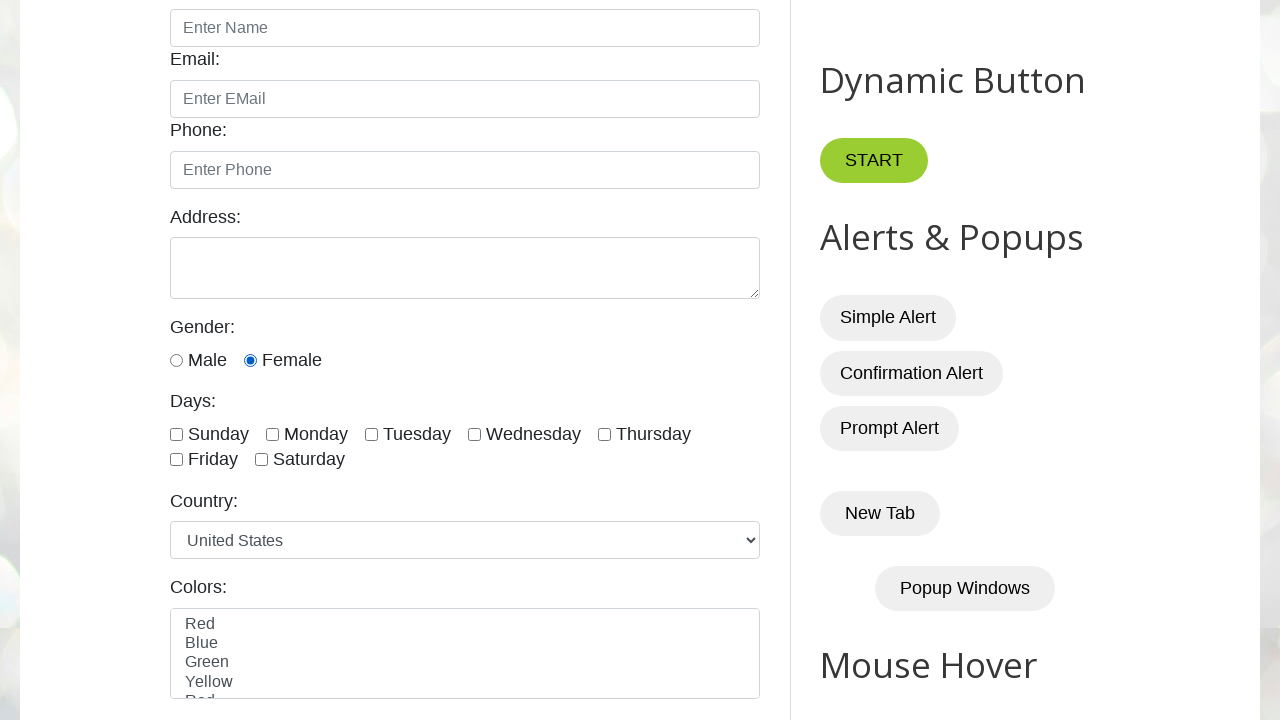